Tests JavaScript alert functionality on a demo site by interacting with different alert types including text input alerts and OK/Cancel confirmation alerts

Starting URL: https://demo.automationtesting.in/Alerts.html

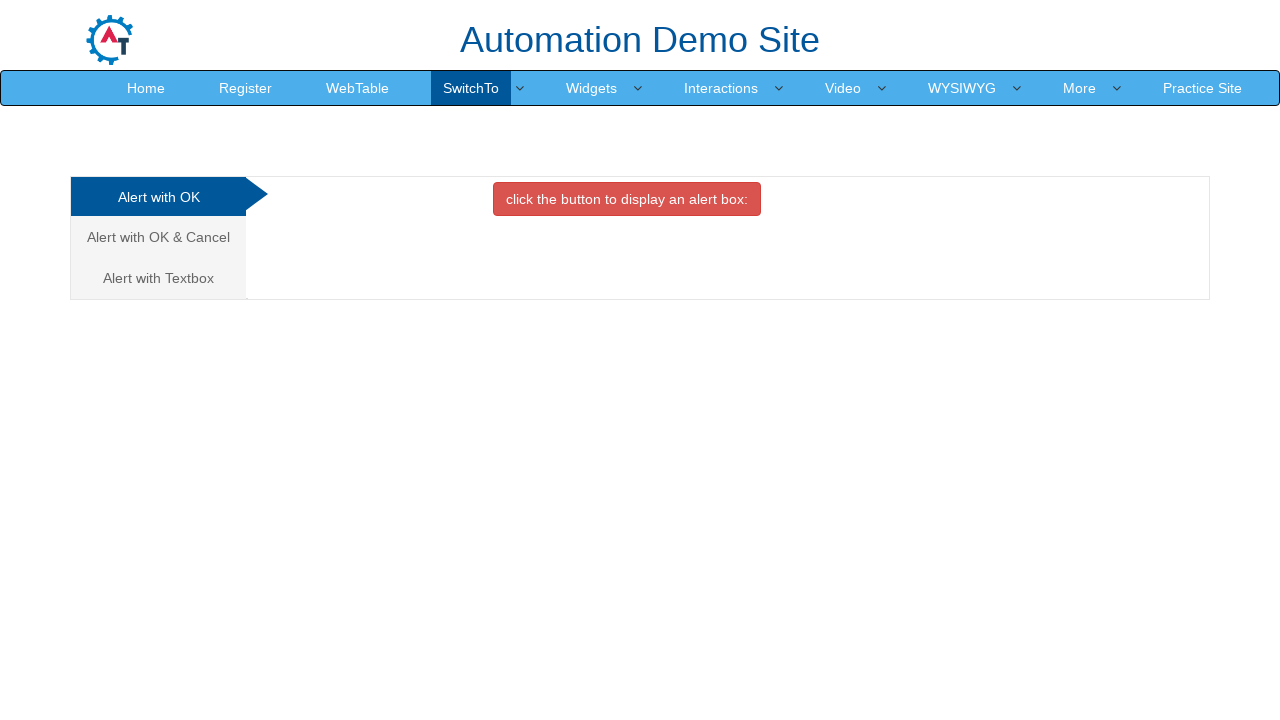

Clicked on 'Alert with Textbox' tab at (158, 278) on text=Alert with Textbox
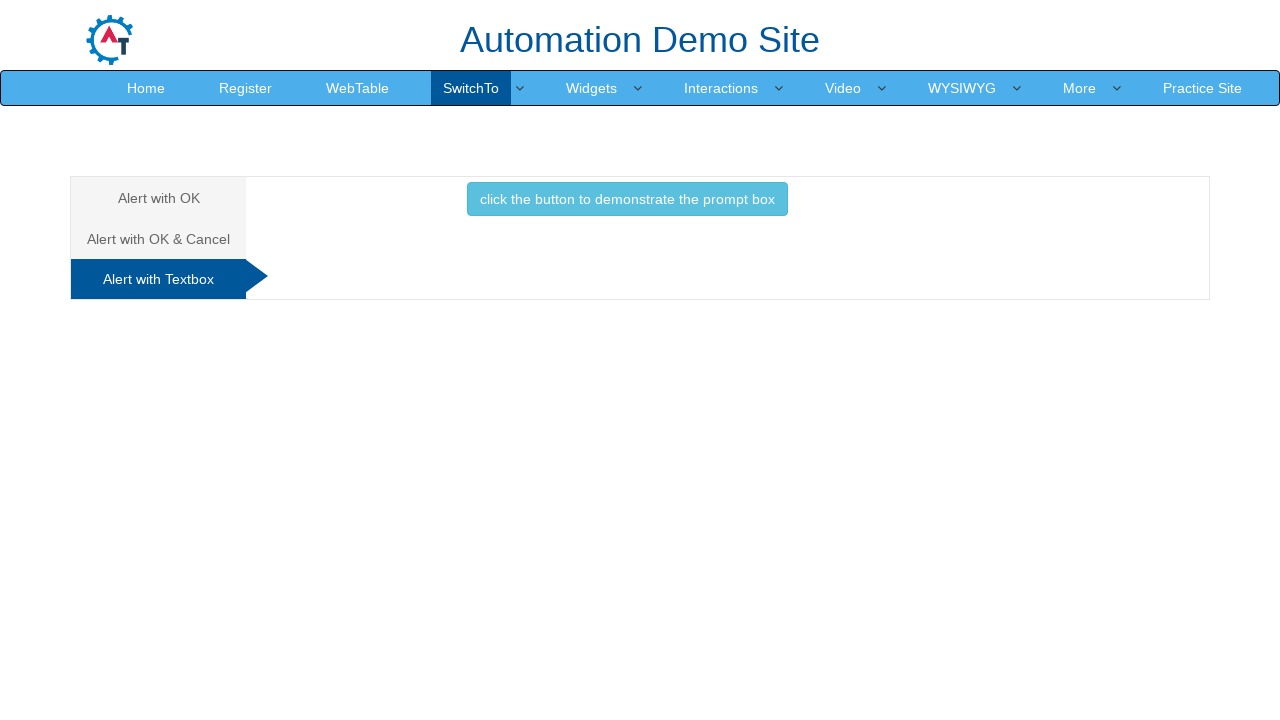

Clicked button to trigger prompt alert at (627, 199) on #Textbox > button
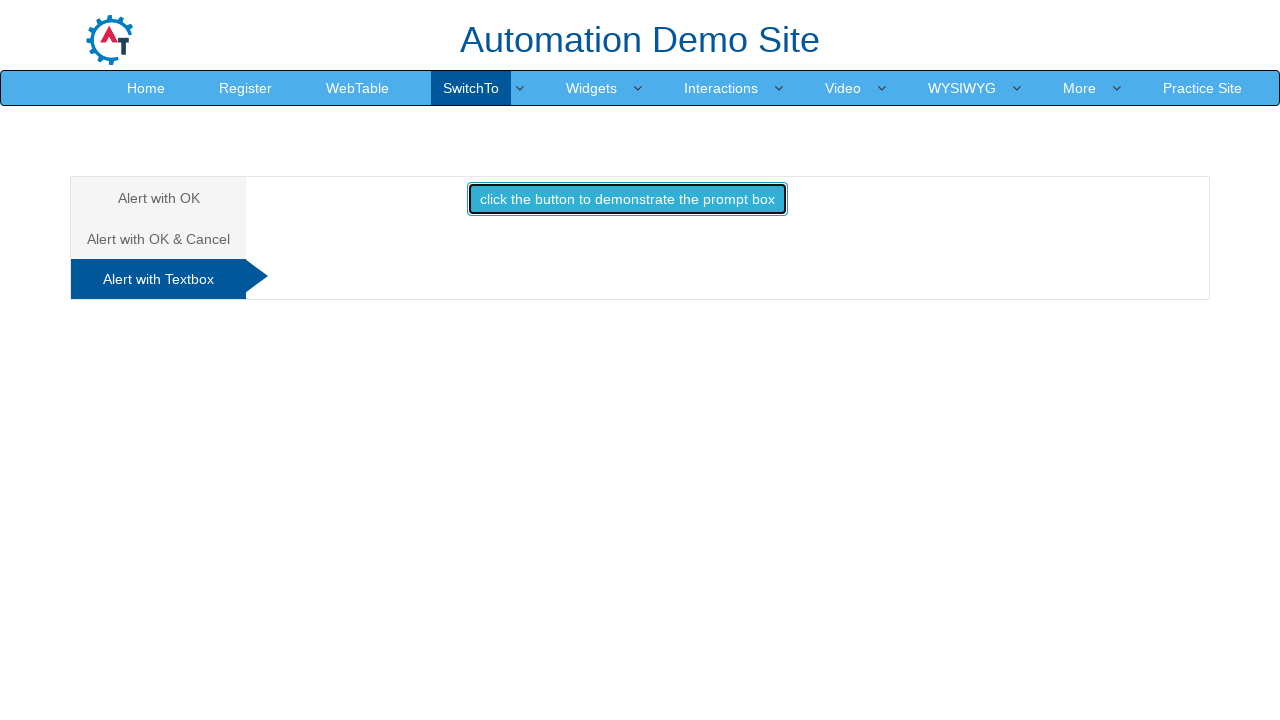

Entered 'Marcus Thompson' in prompt dialog and accepted at (627, 199) on #Textbox > button
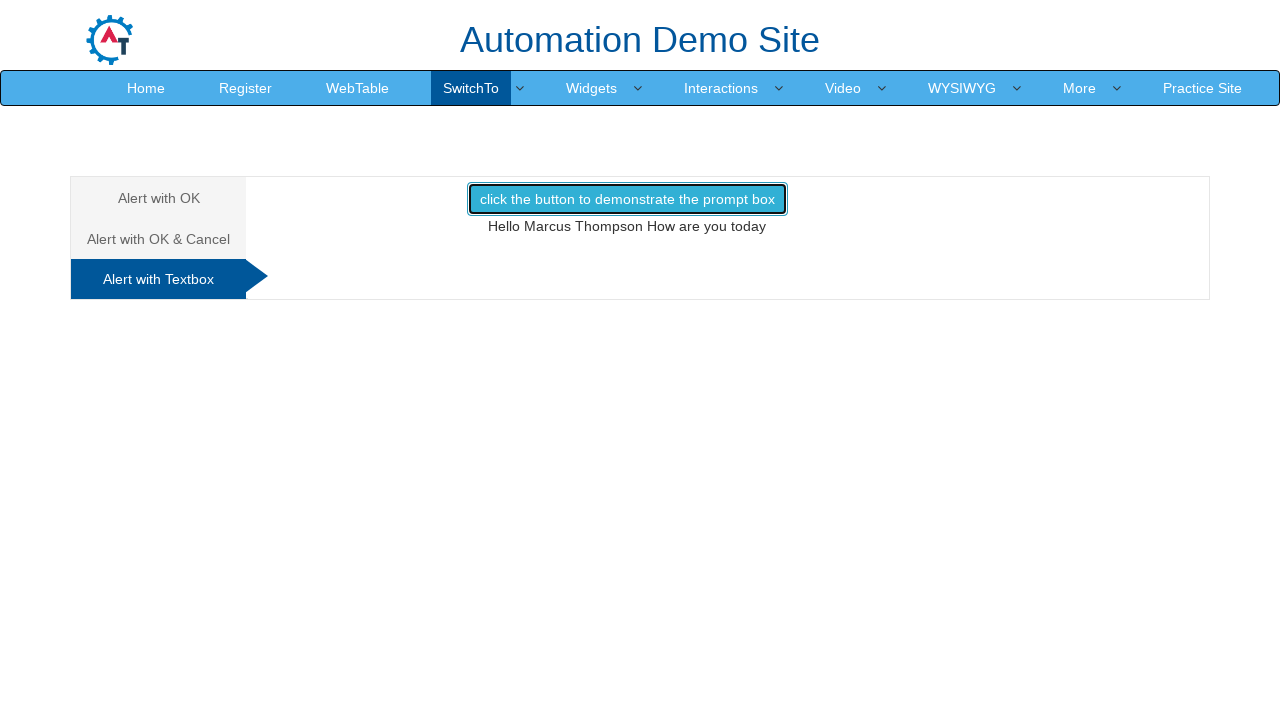

Waited for result message to appear
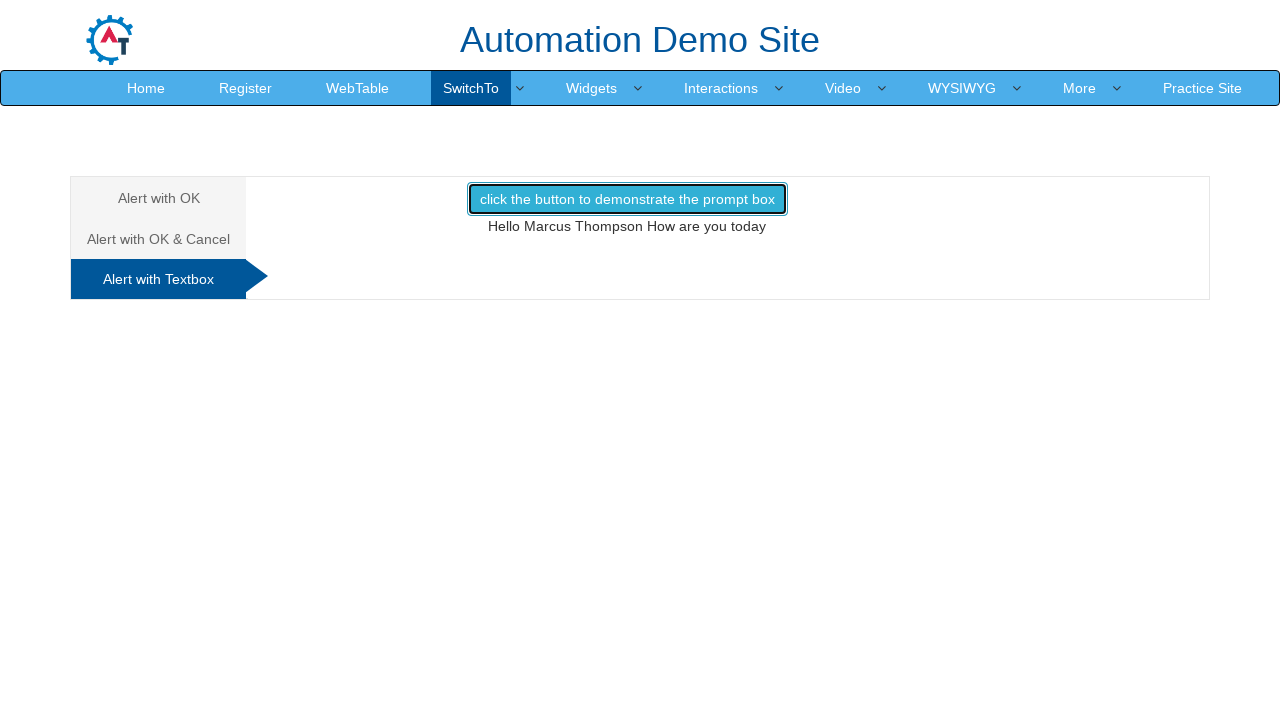

Refreshed the page
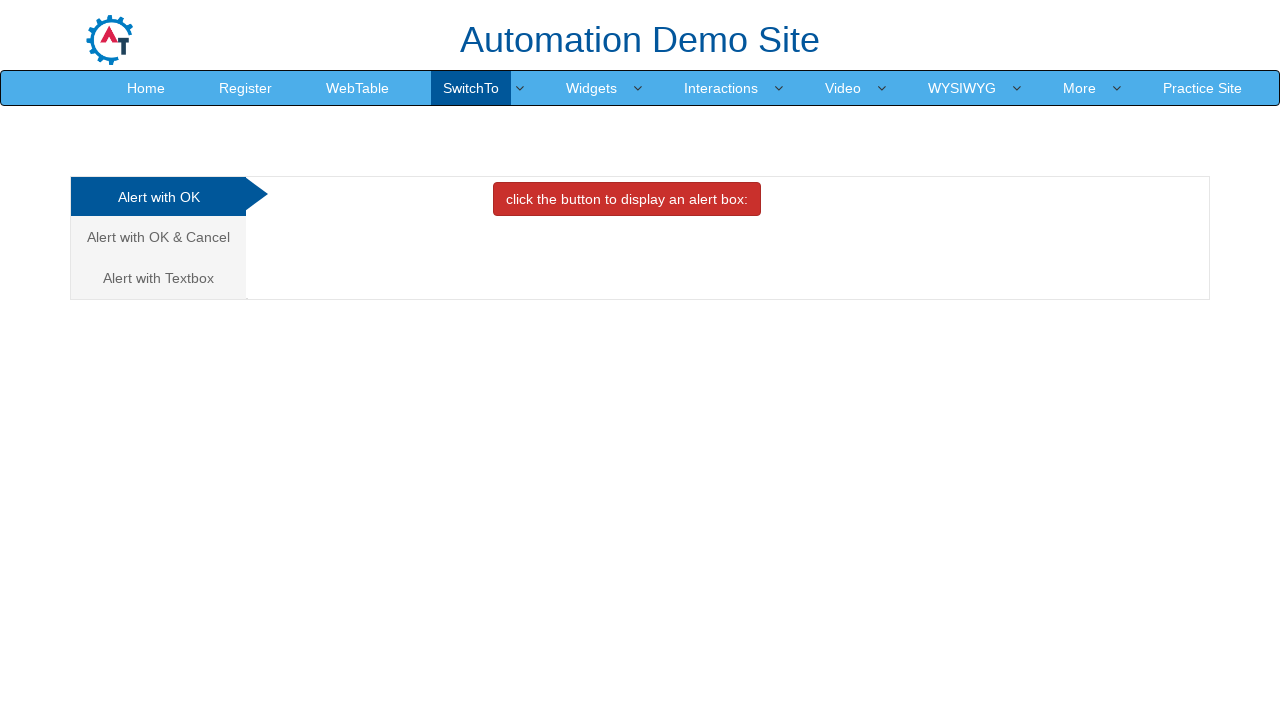

Clicked on 'Alert with OK & Cancel' tab at (158, 237) on xpath=//a[contains(text(), 'Alert with OK & Cancel')]
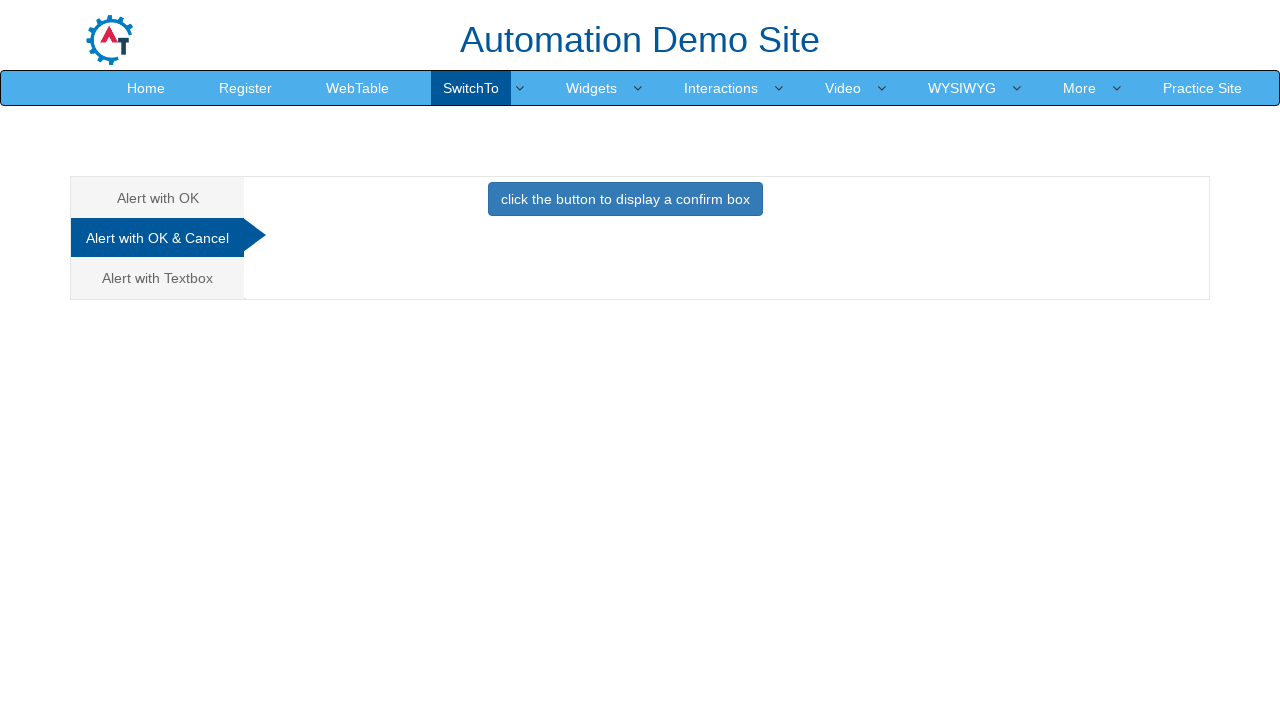

Set up dialog handler for confirm alerts
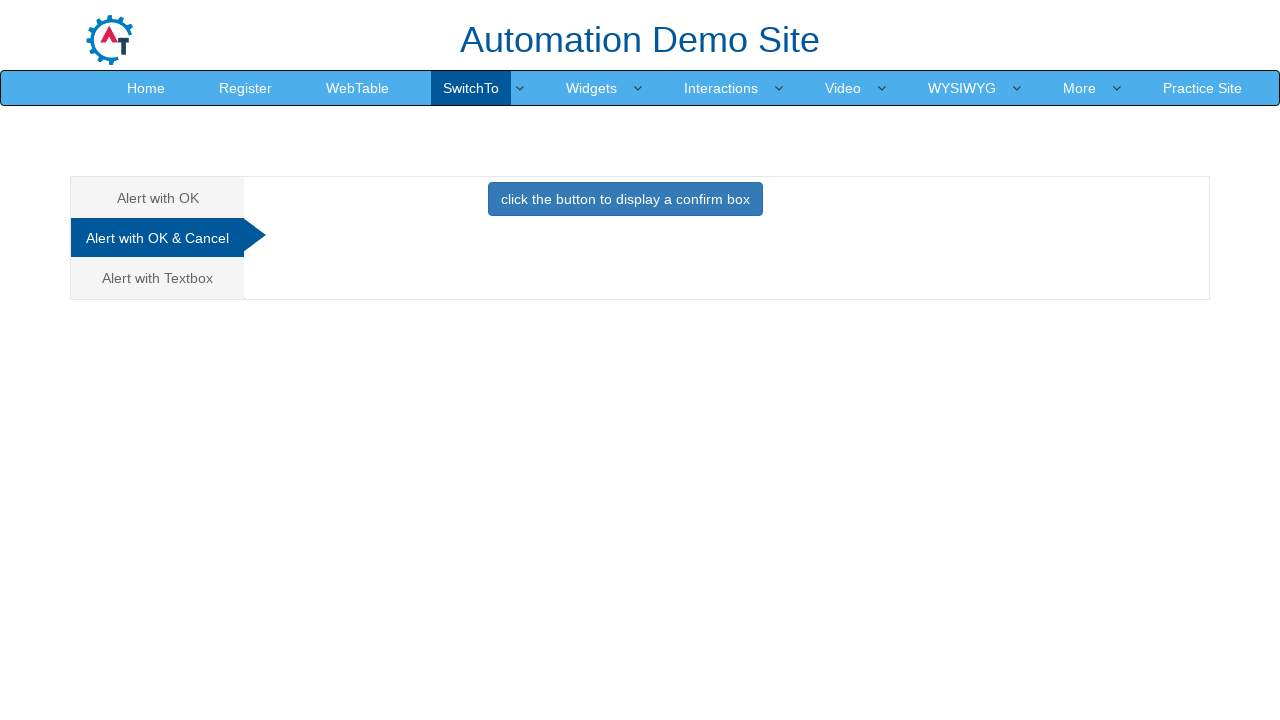

Clicked button to display confirm alert and dismissed it at (625, 199) on #CancelTab > button
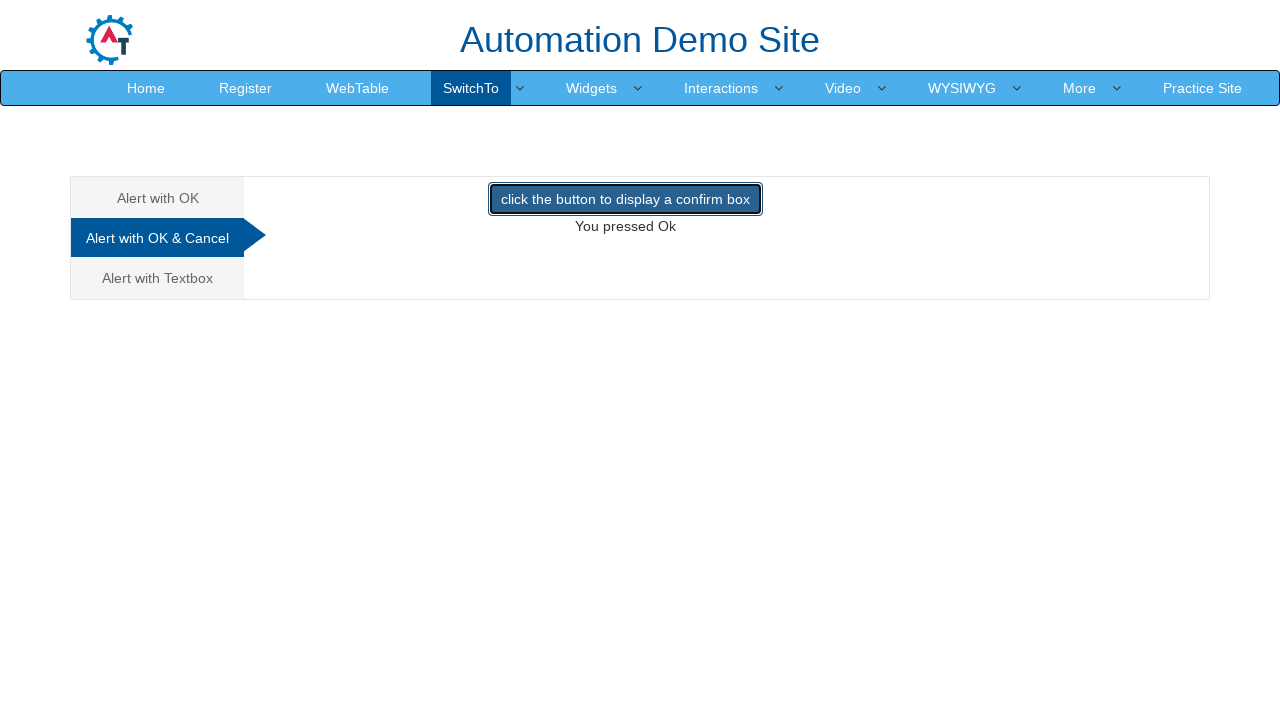

Waited for result message to appear after dismissing alert
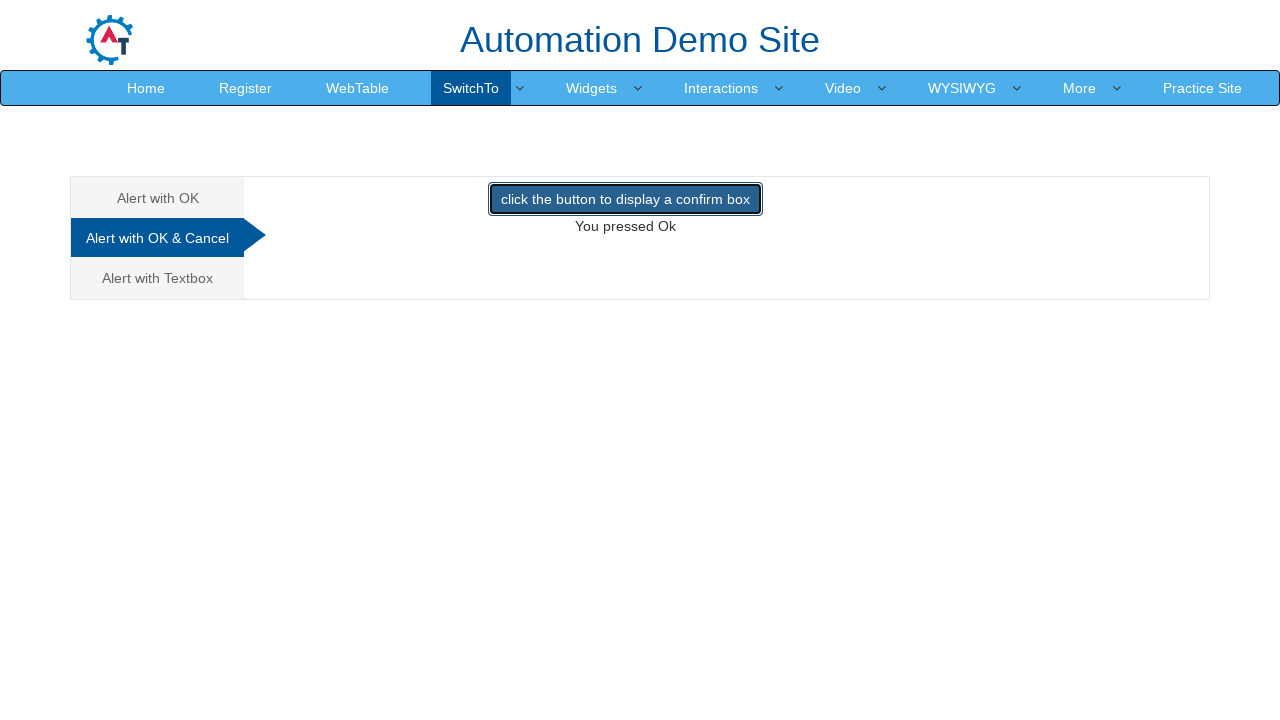

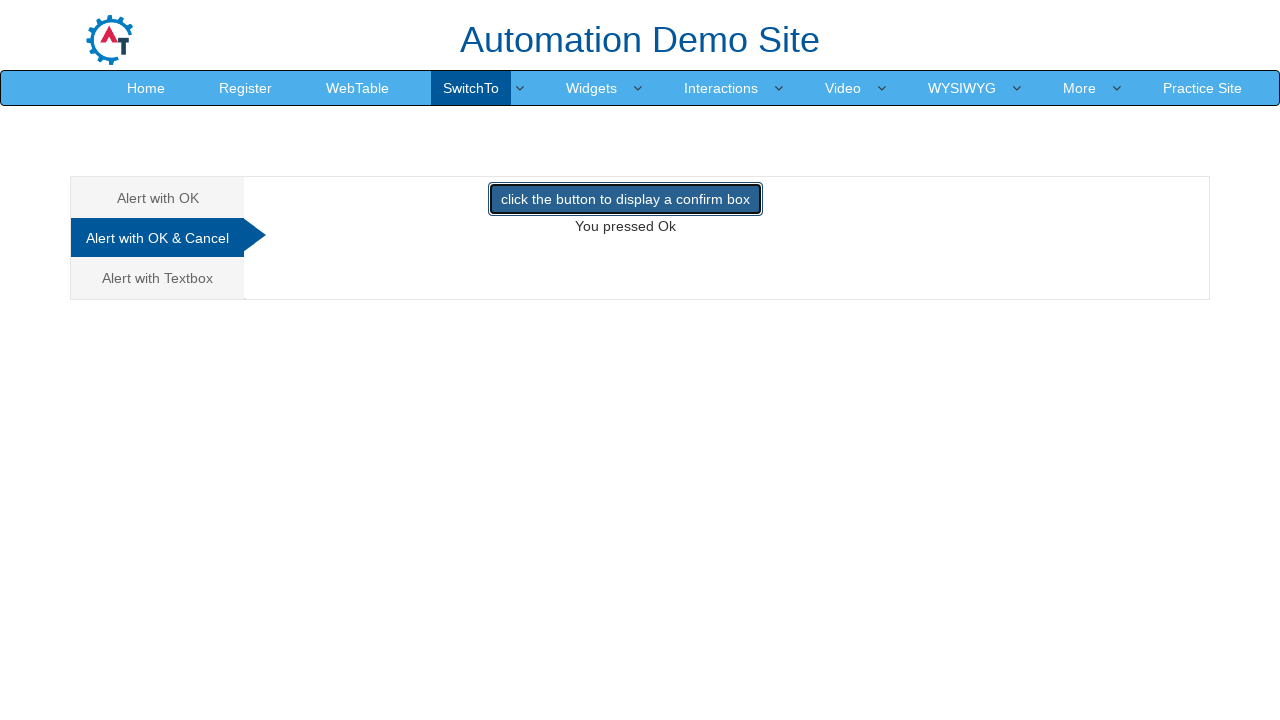